Calculates the sum of two numbers displayed on the page and selects the result from a dropdown menu before submitting the form

Starting URL: http://suninjuly.github.io/selects1.html

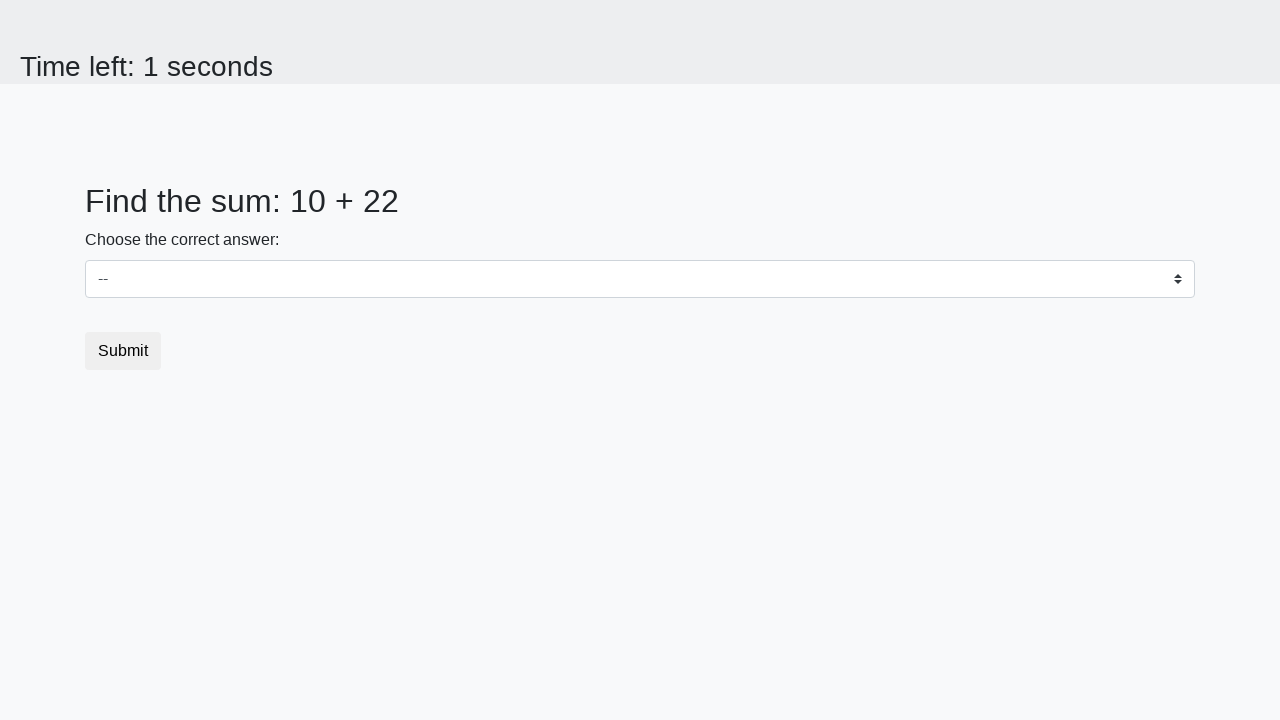

Retrieved first number from #num1 element
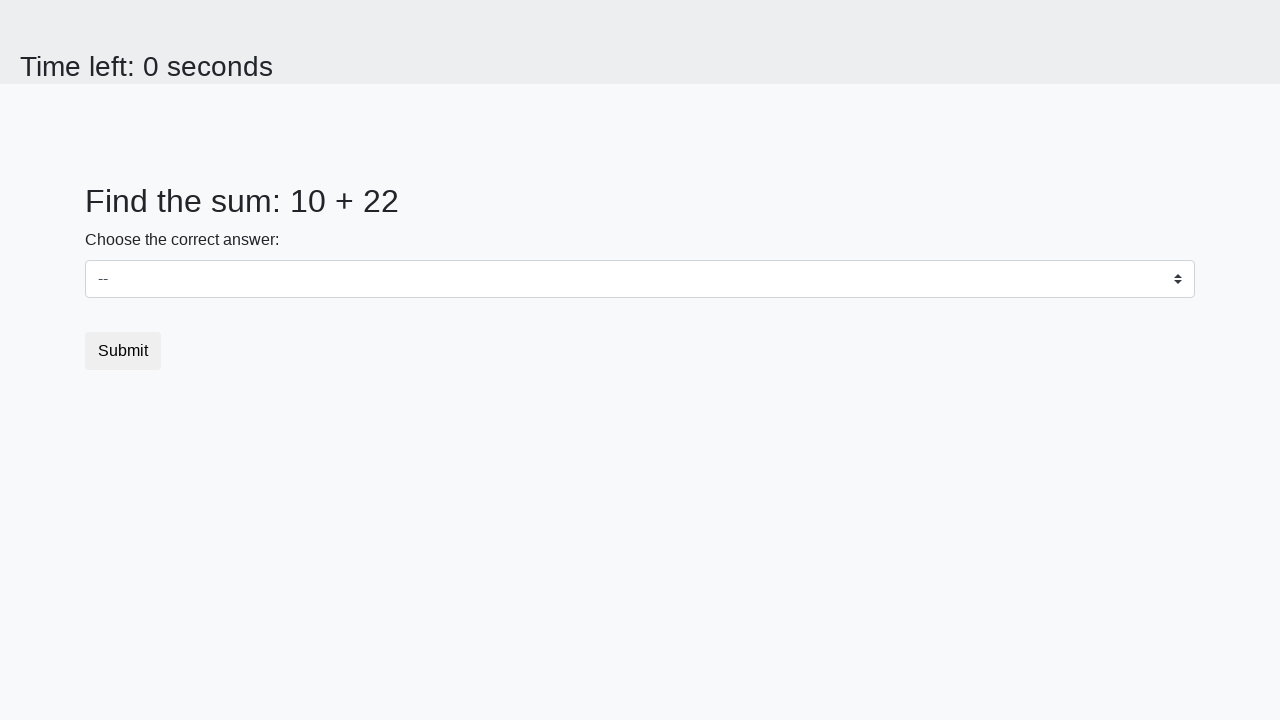

Retrieved second number from #num2 element
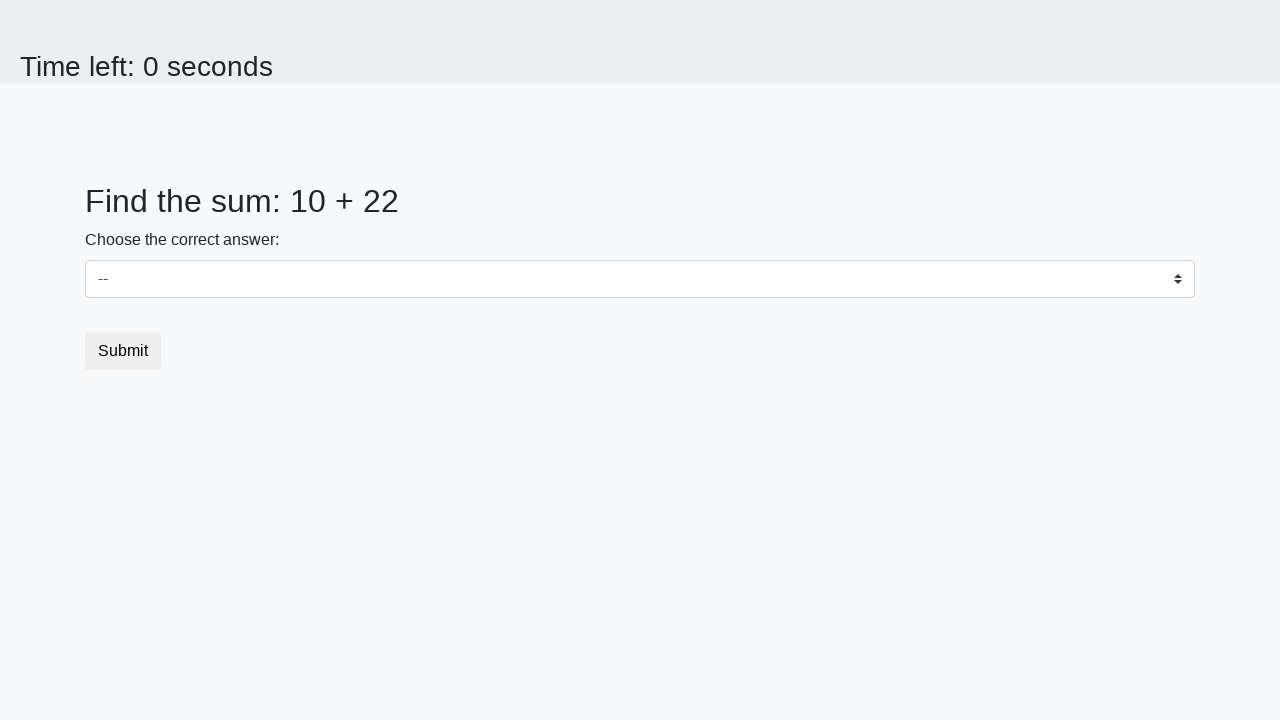

Calculated sum: 10 + 22 = 32
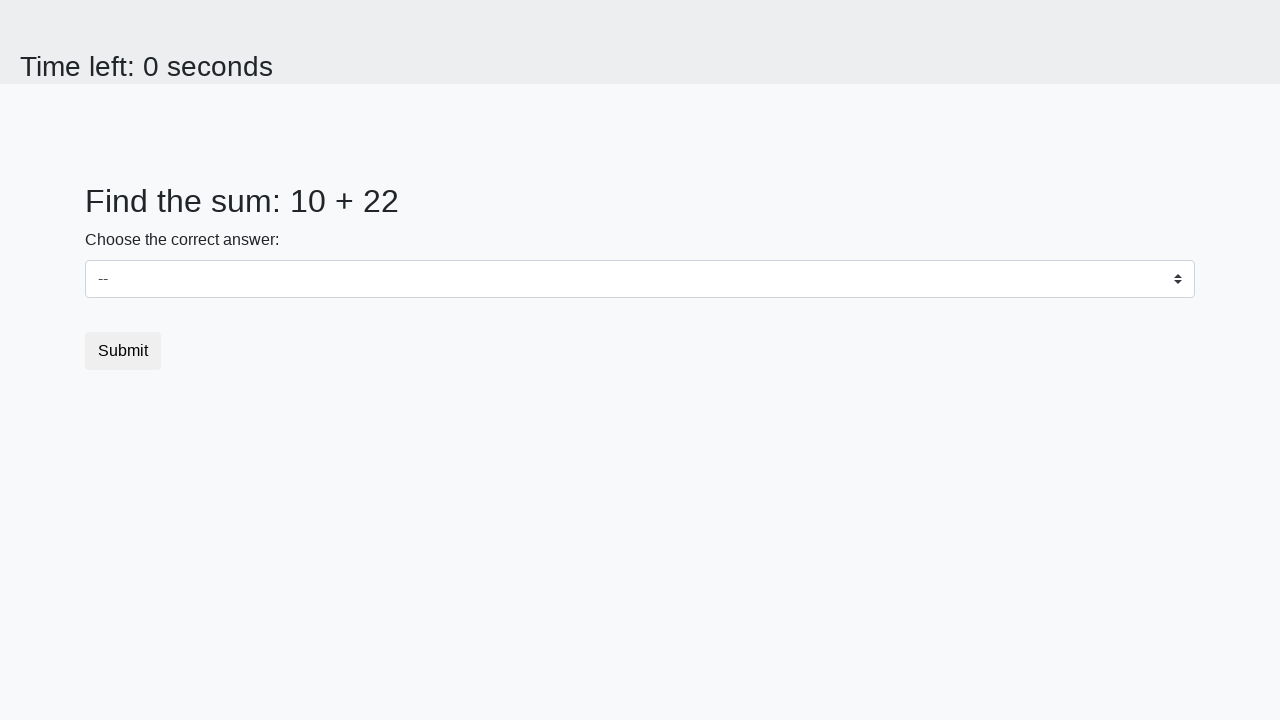

Selected value 32 from dropdown menu on select
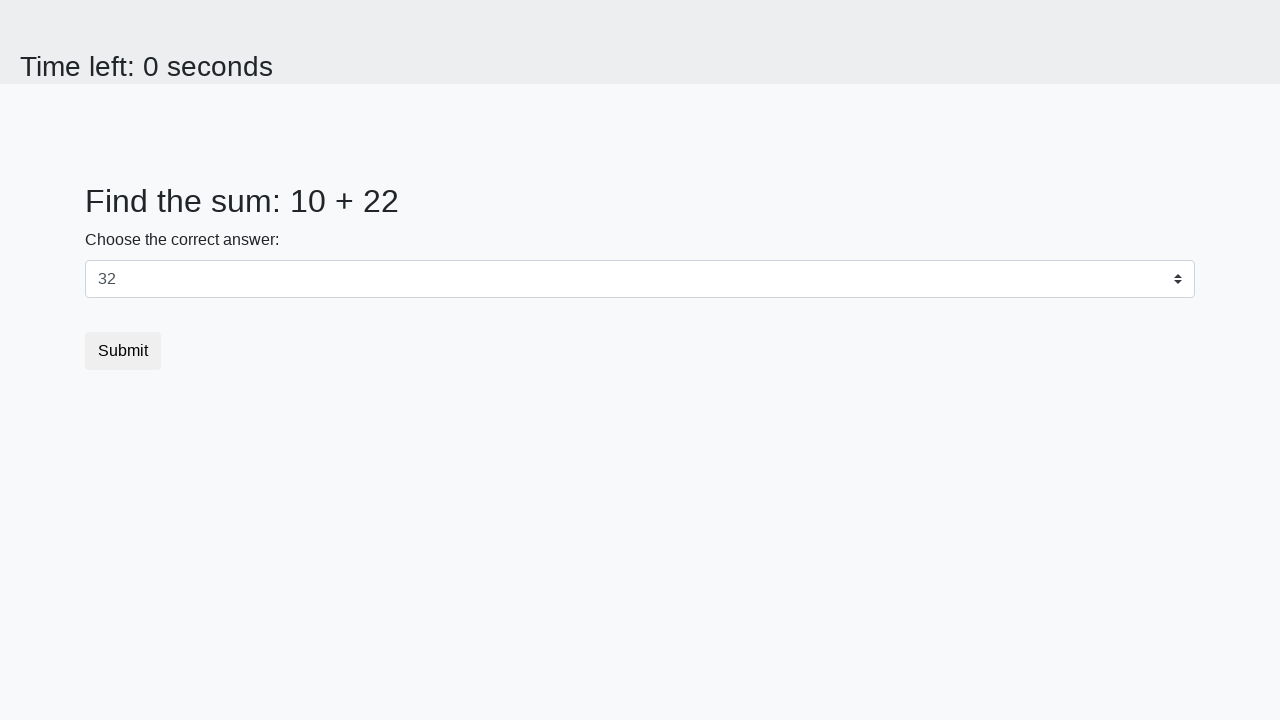

Clicked submit button at (123, 351) on button.btn
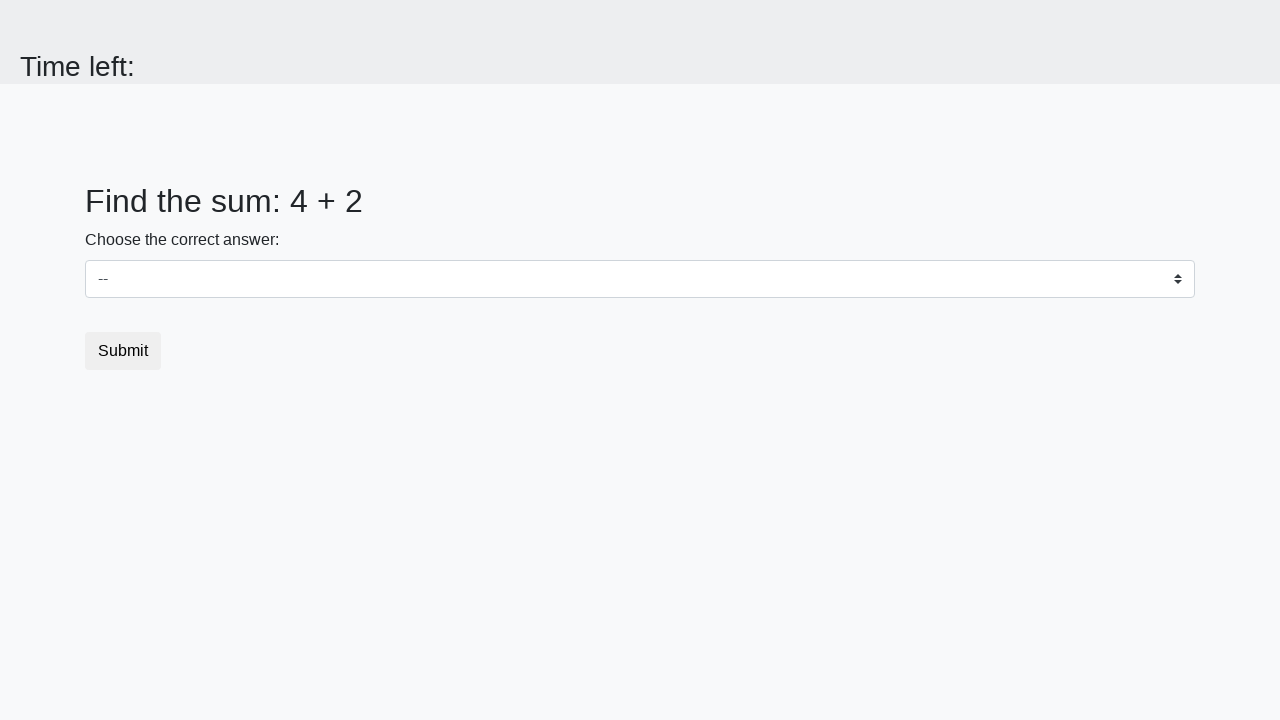

Waited for result page to load
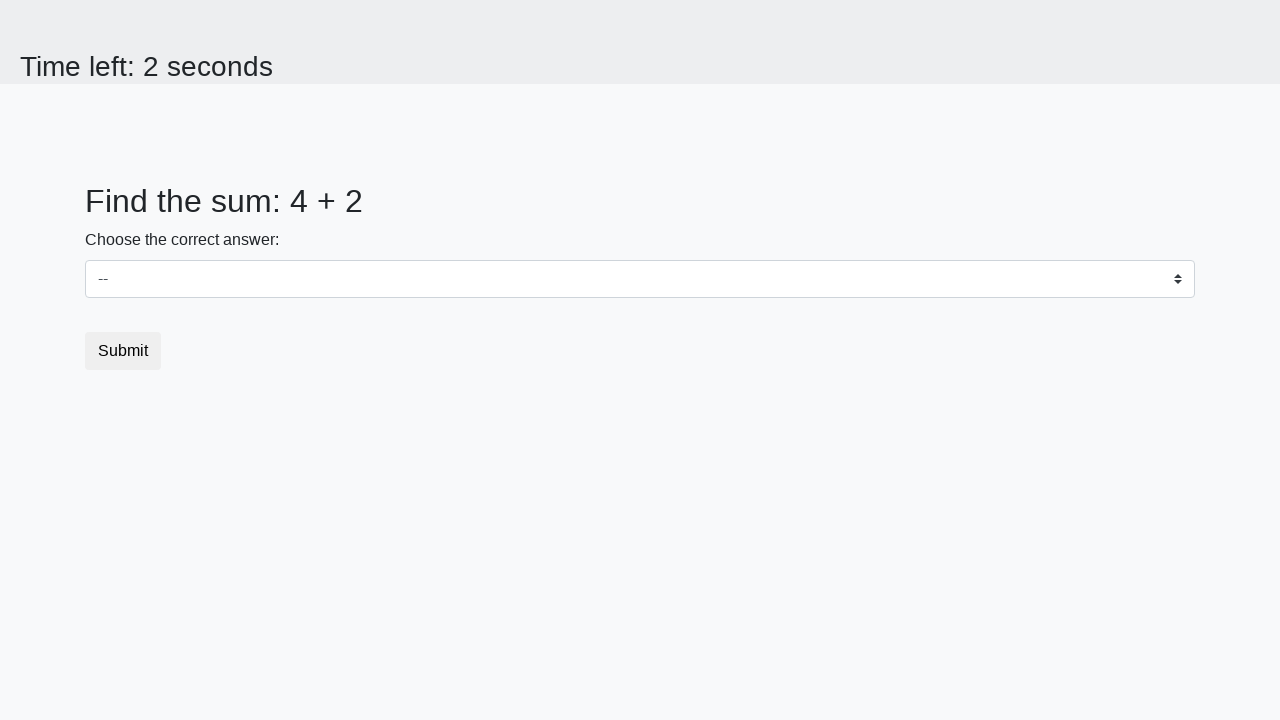

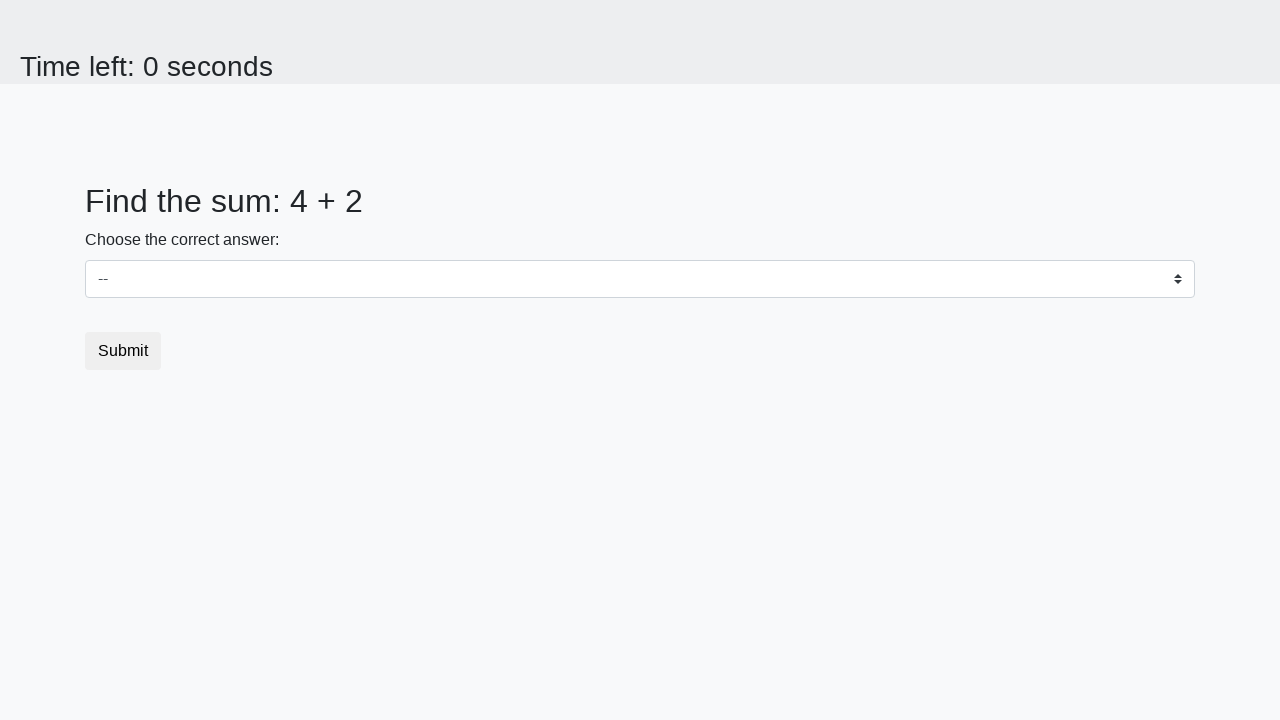